Navigates to the UK government business rates correction page and clicks the "Start now" button to begin the process.

Starting URL: https://www.gov.uk/correct-your-business-rates

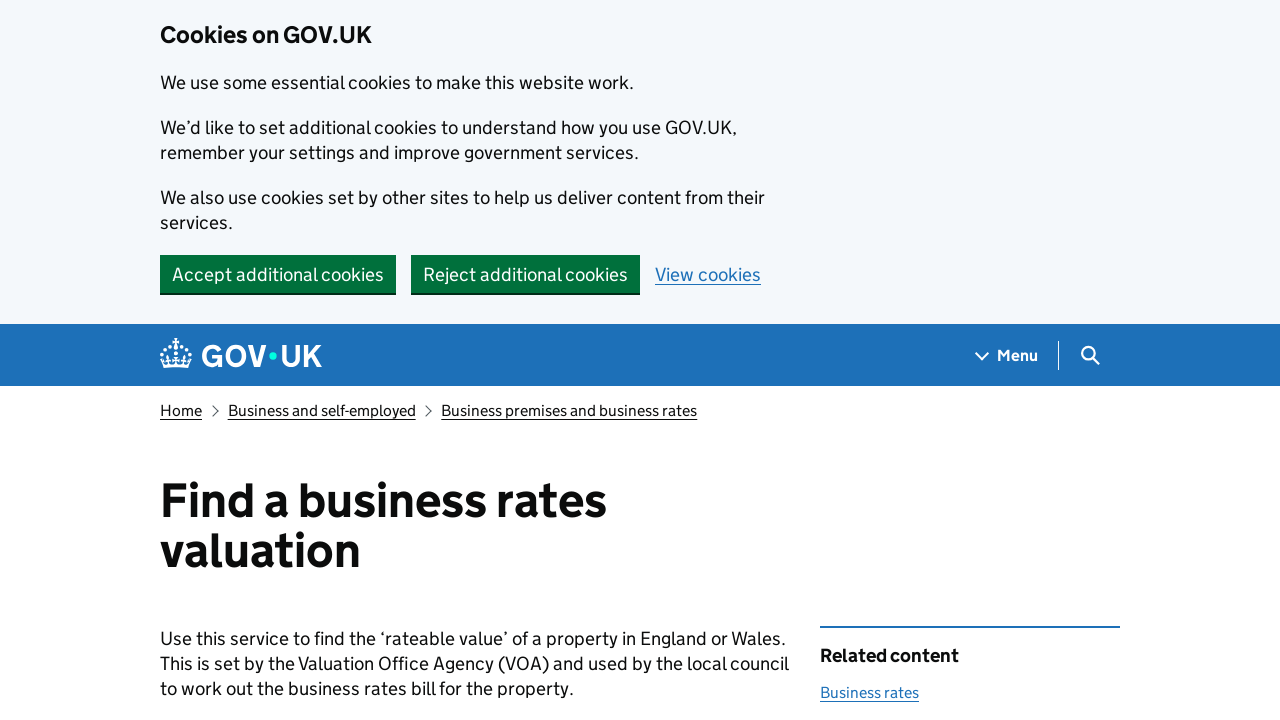

Navigated to UK government business rates correction page
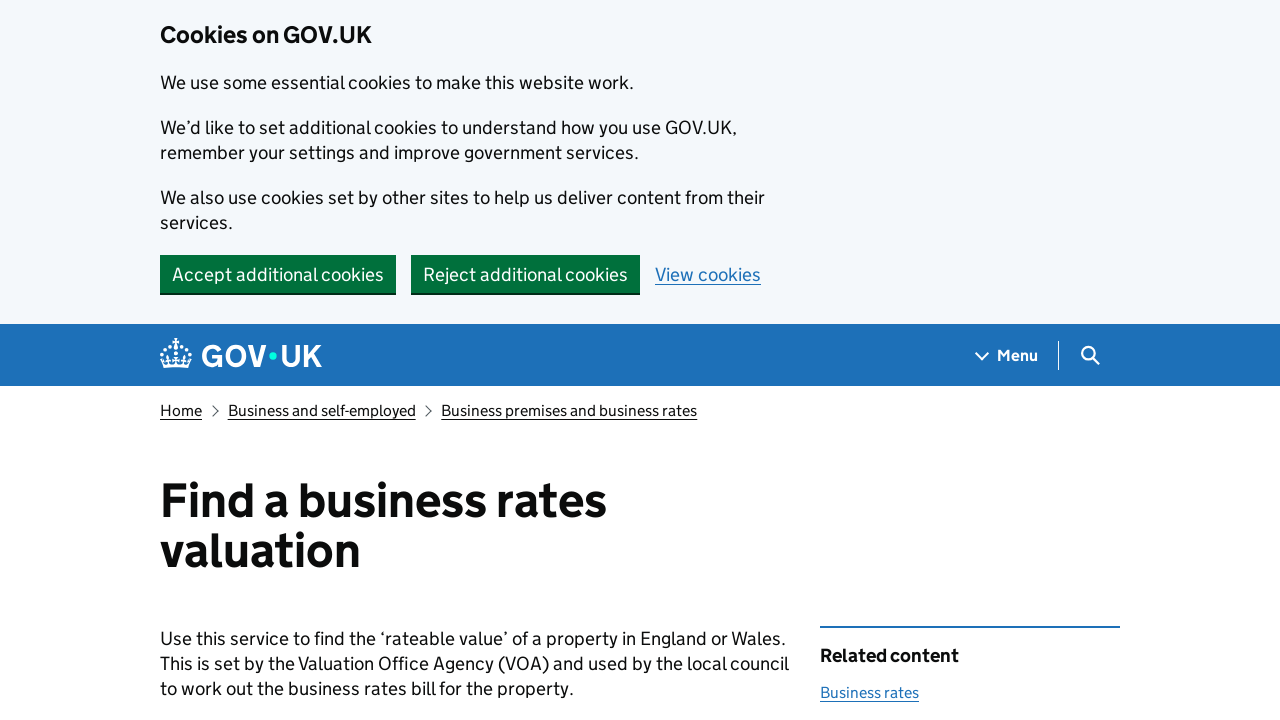

Clicked 'Start now' button to begin business rates correction process at (238, 361) on .gem-c-button.govuk-button.govuk-button--start
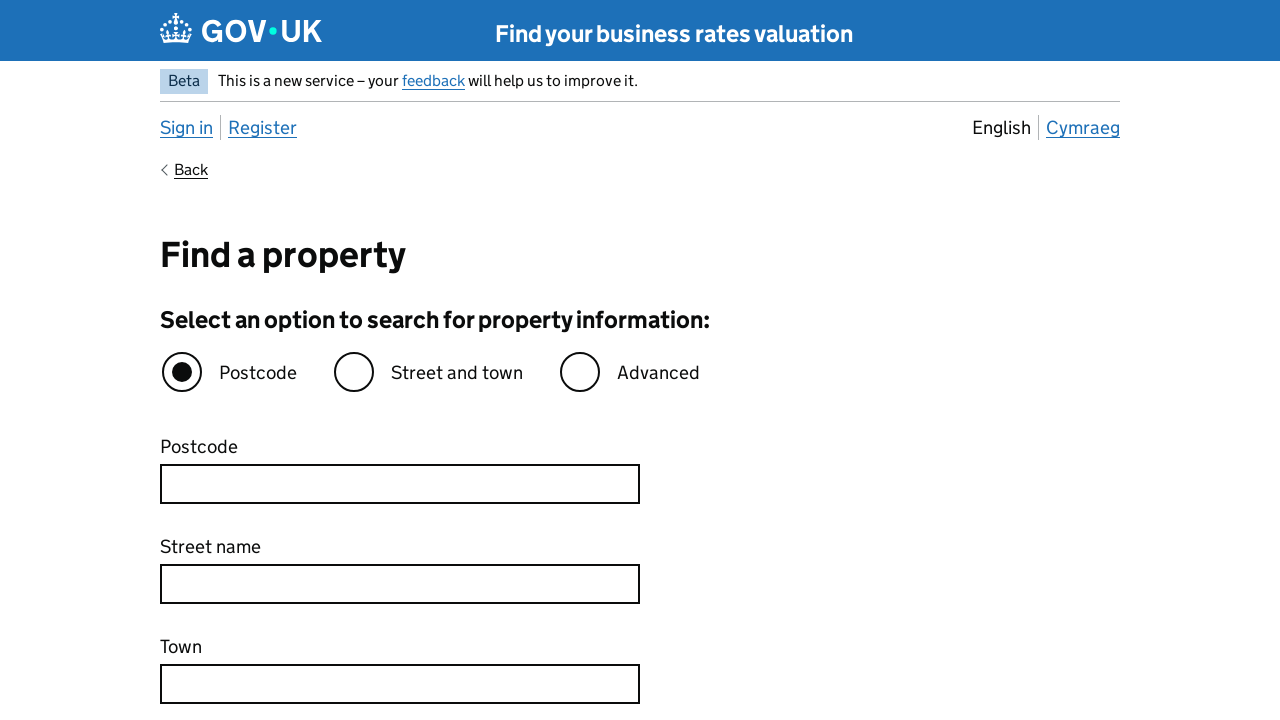

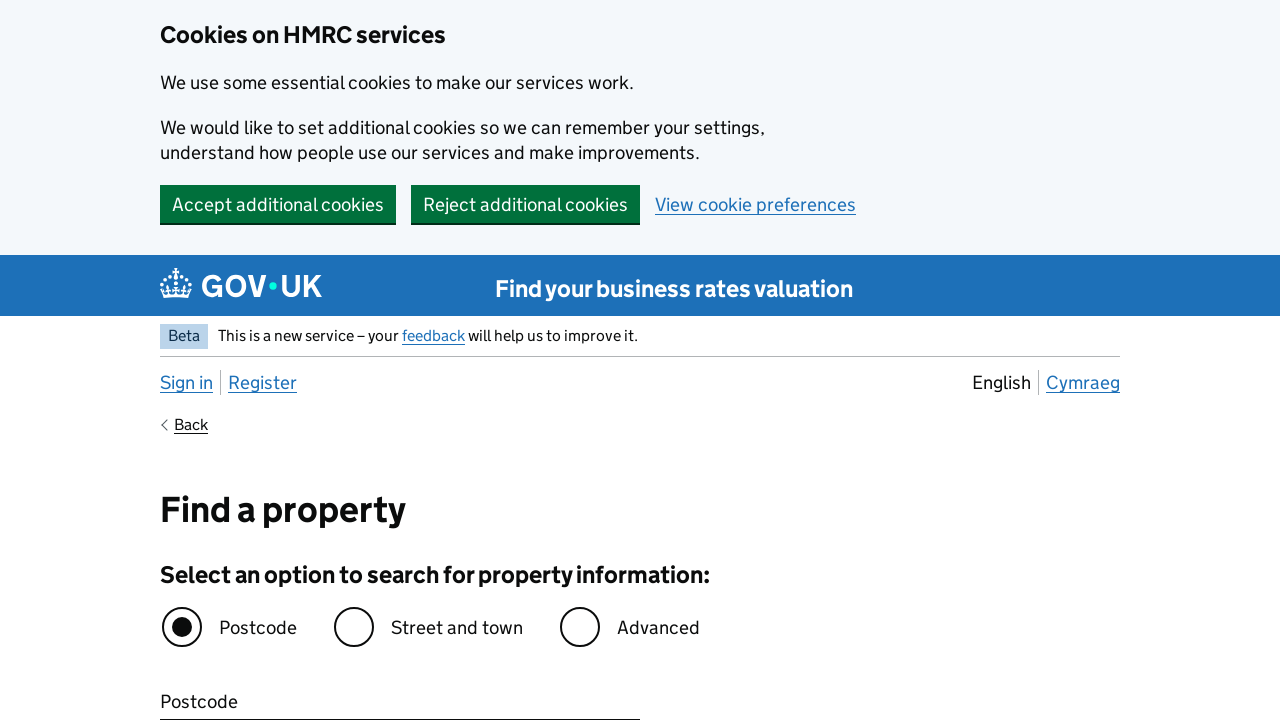